Tests disappearing elements by hovering over menu items

Starting URL: https://the-internet.herokuapp.com/disappearing_elements

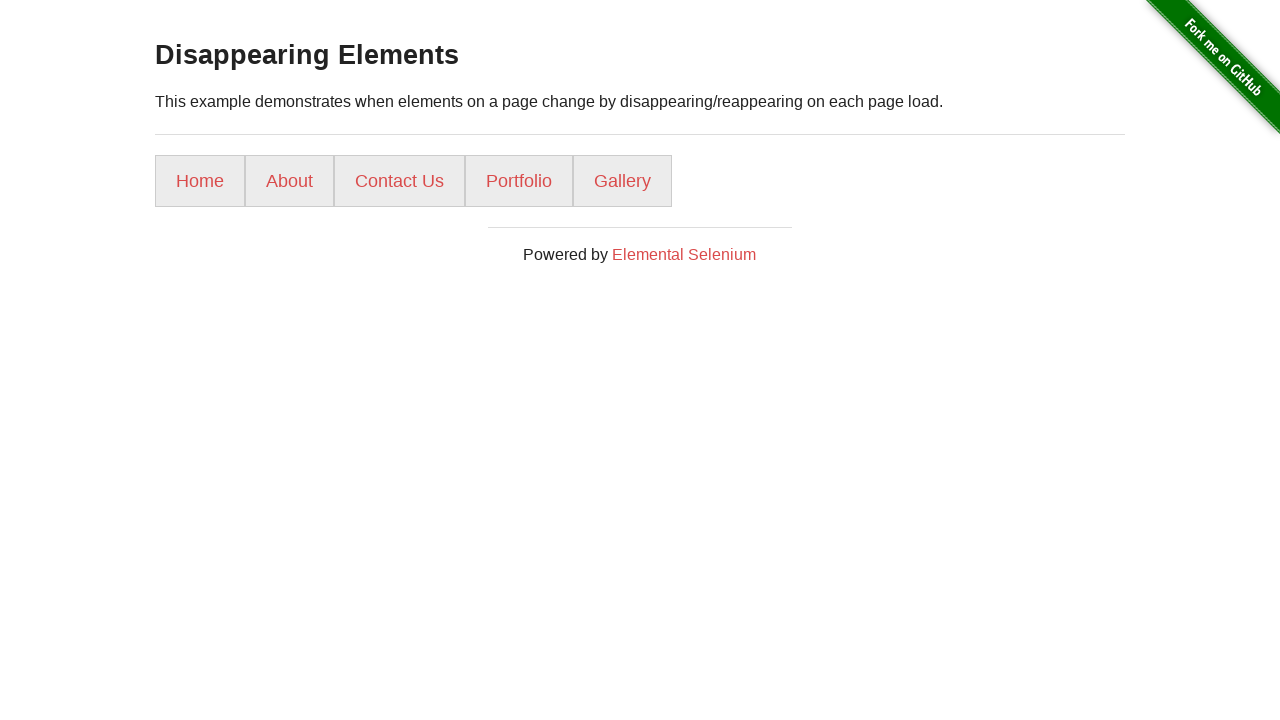

Reloaded page to get all disappearing elements
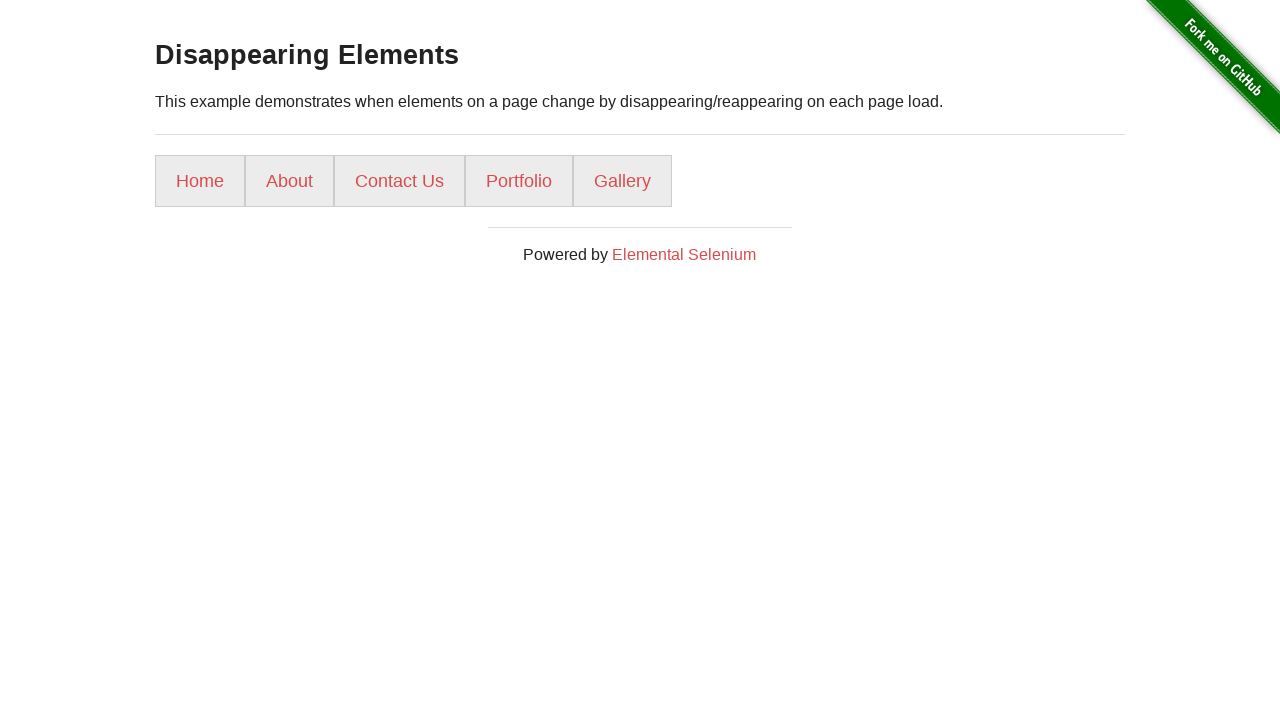

Located all menu items (li > a elements)
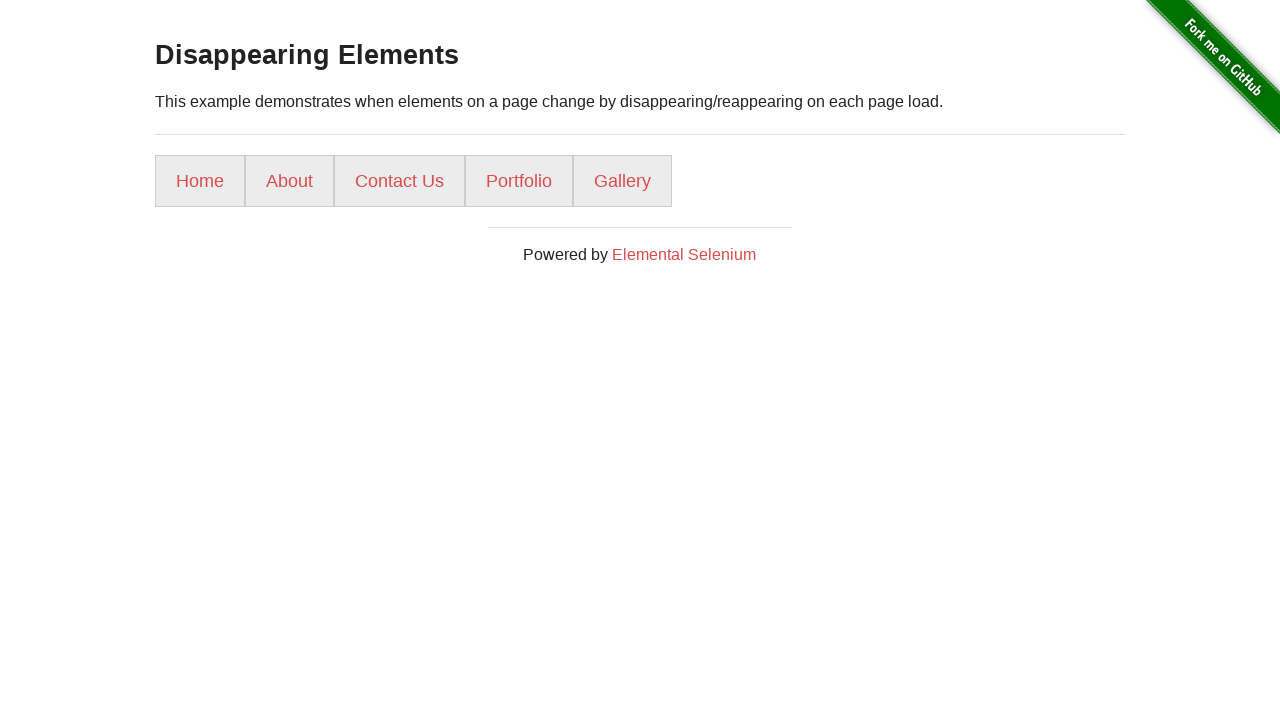

Hovered over menu item
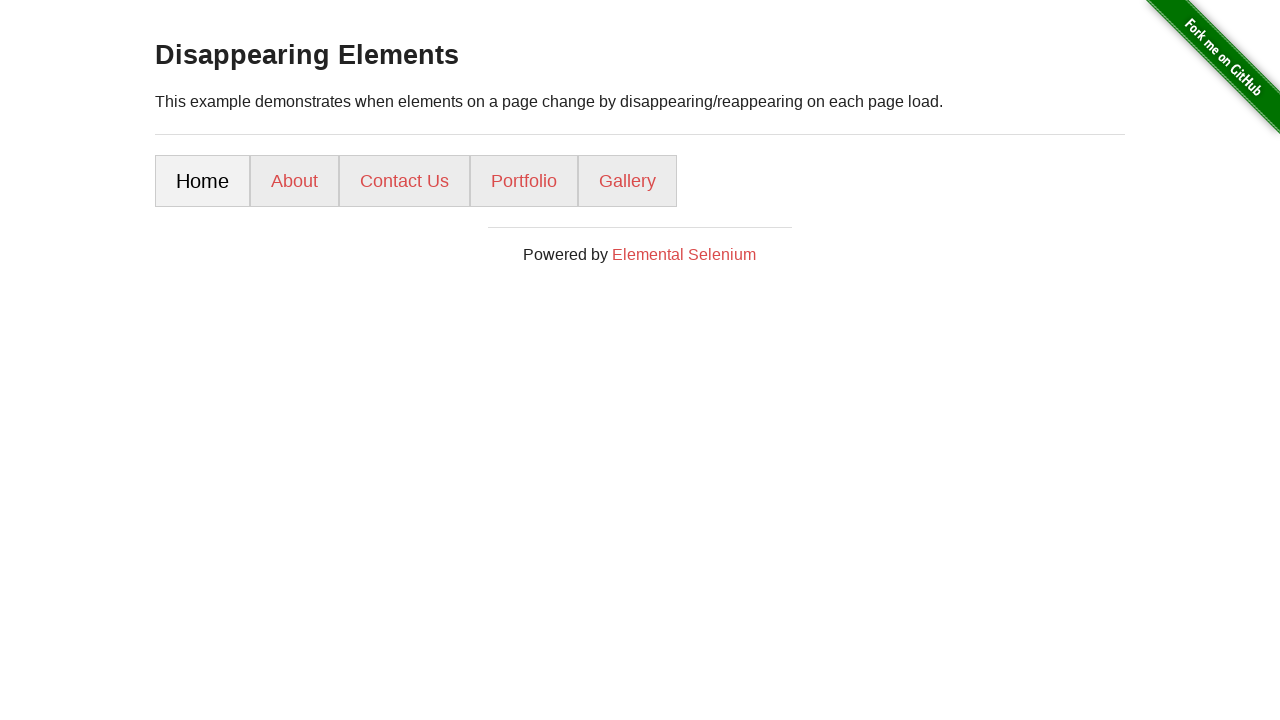

Hovered over menu item
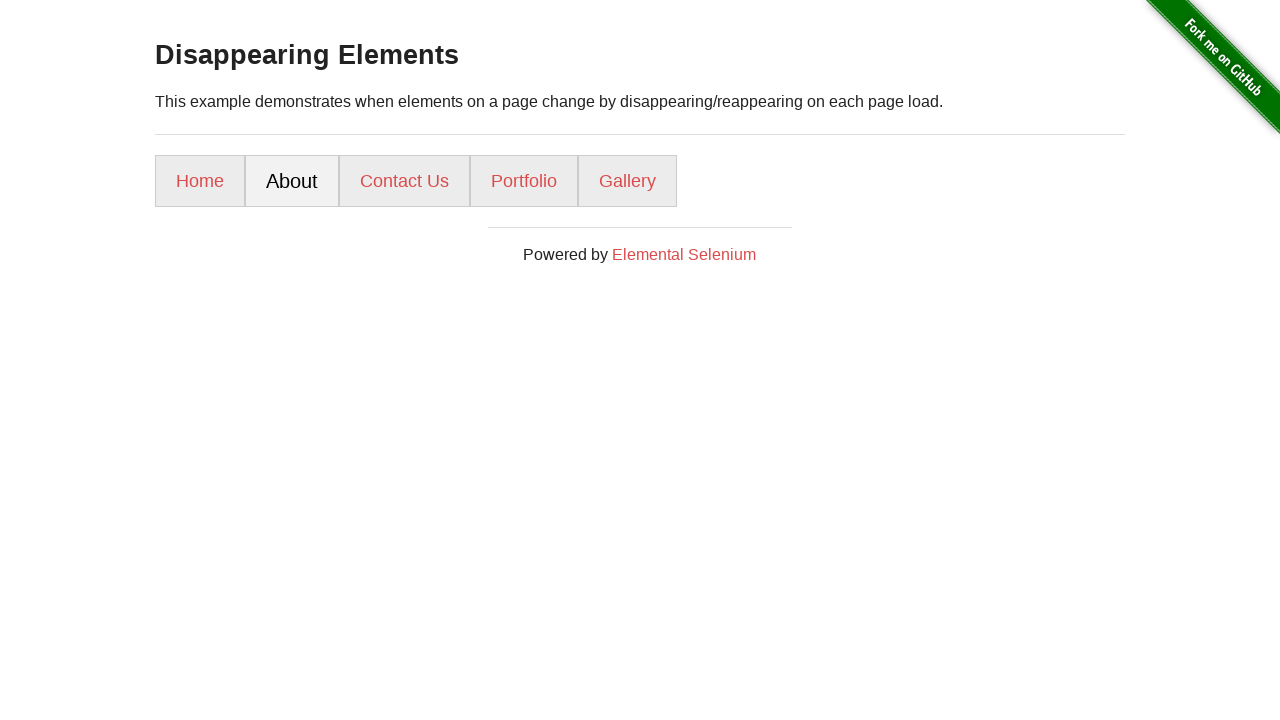

Hovered over menu item
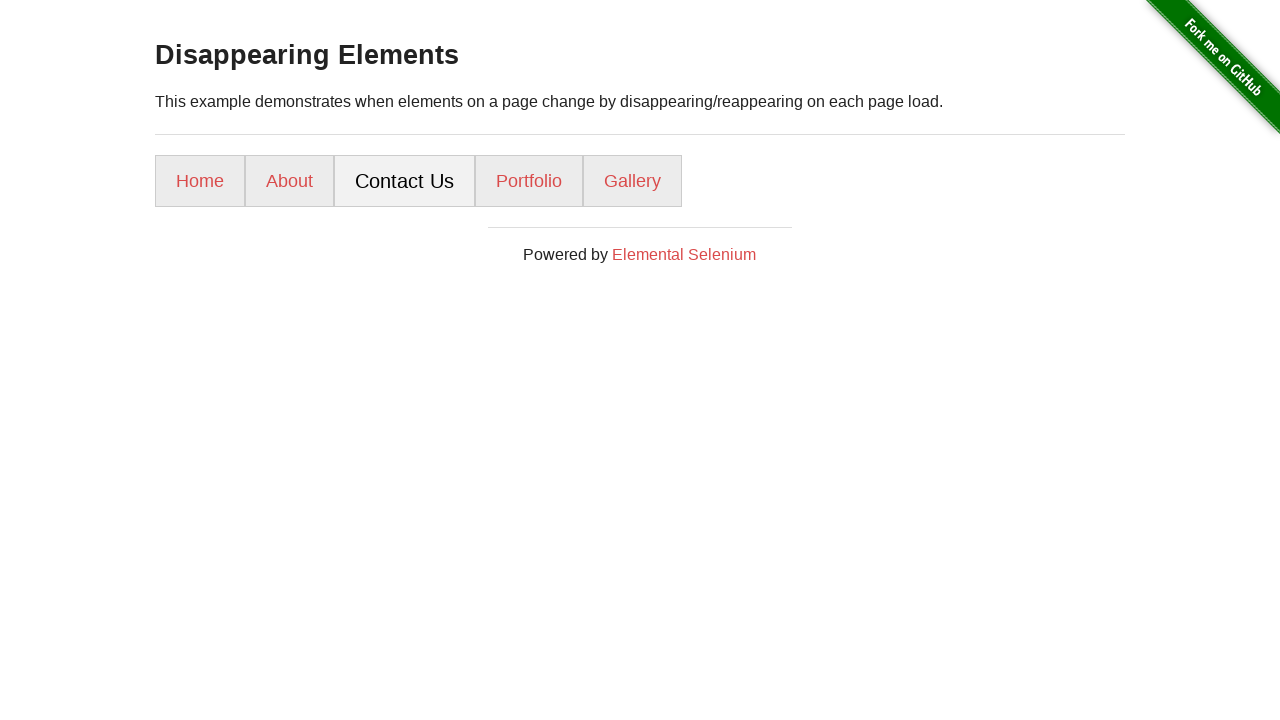

Hovered over menu item
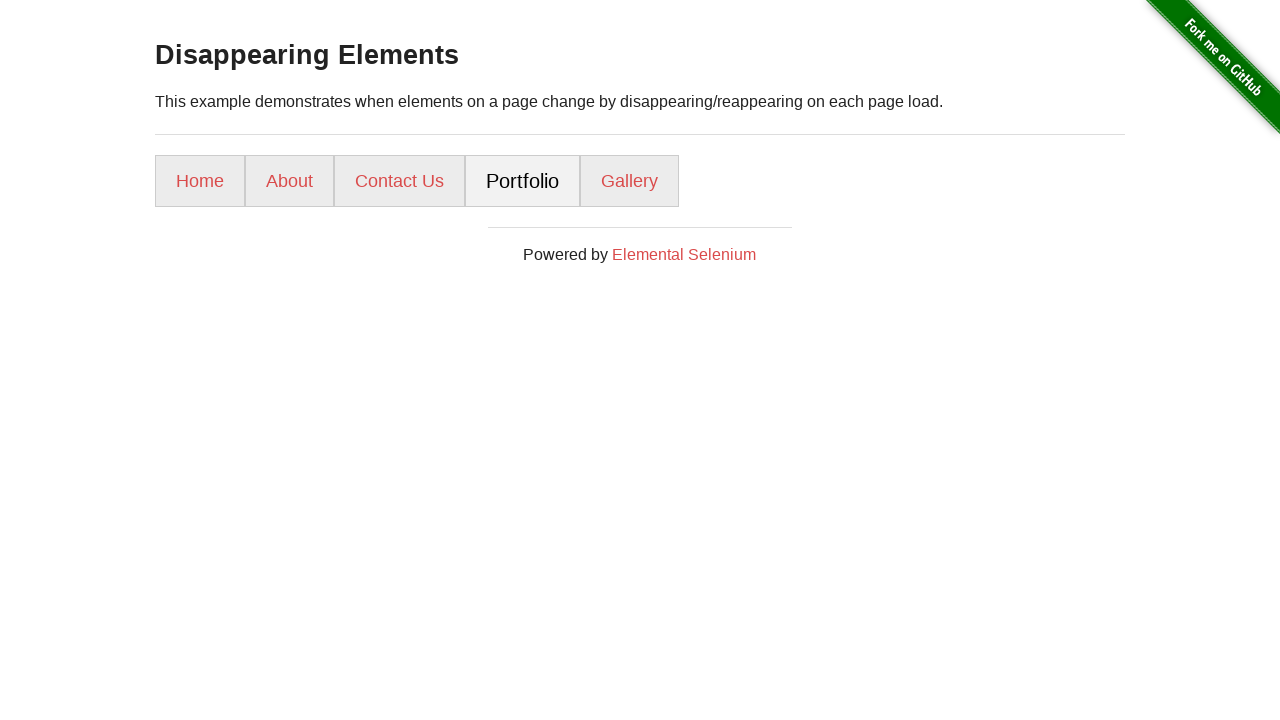

Hovered over menu item
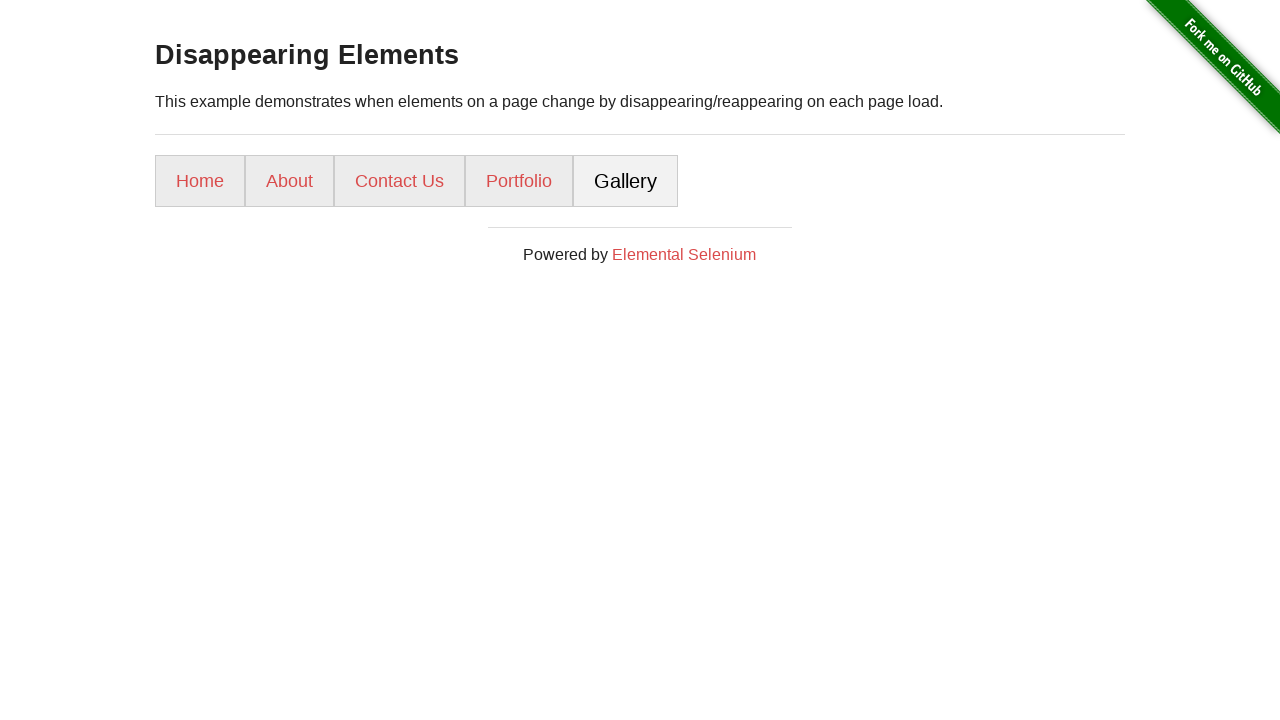

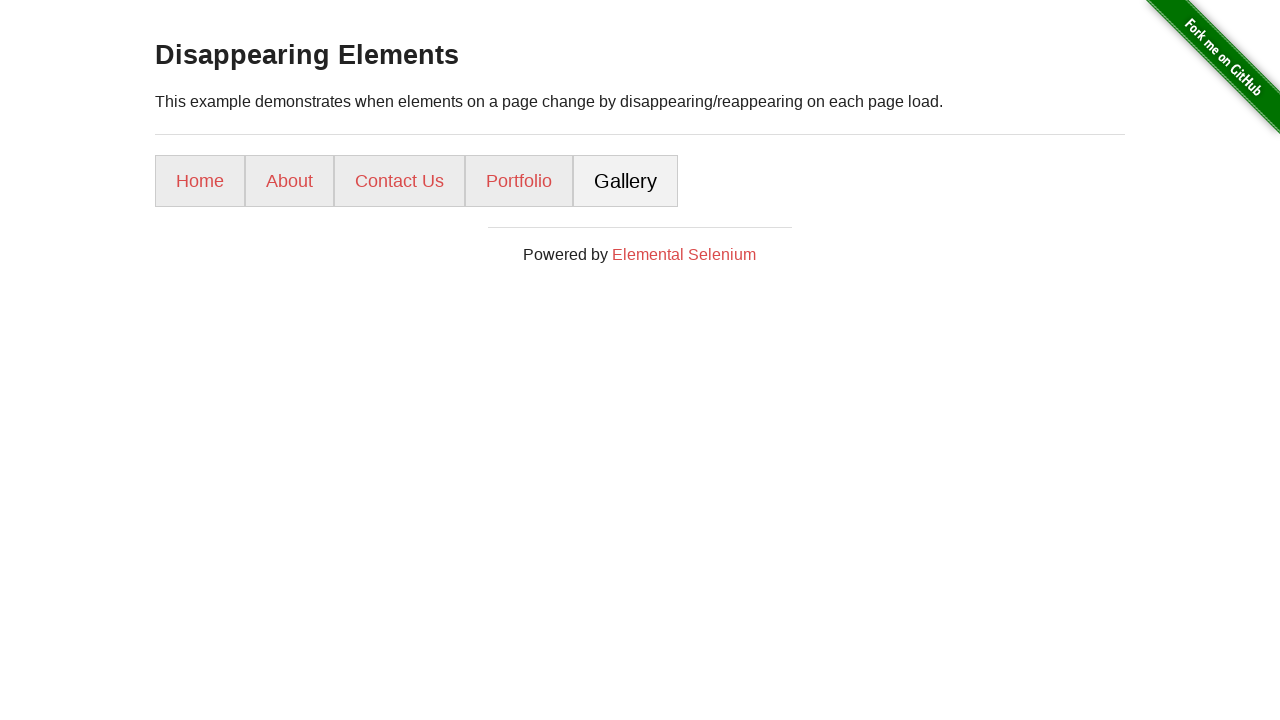